Navigates to the DemoQA automation practice form page and verifies that link elements are present and visible on the page.

Starting URL: https://demoqa.com/automation-practice-form

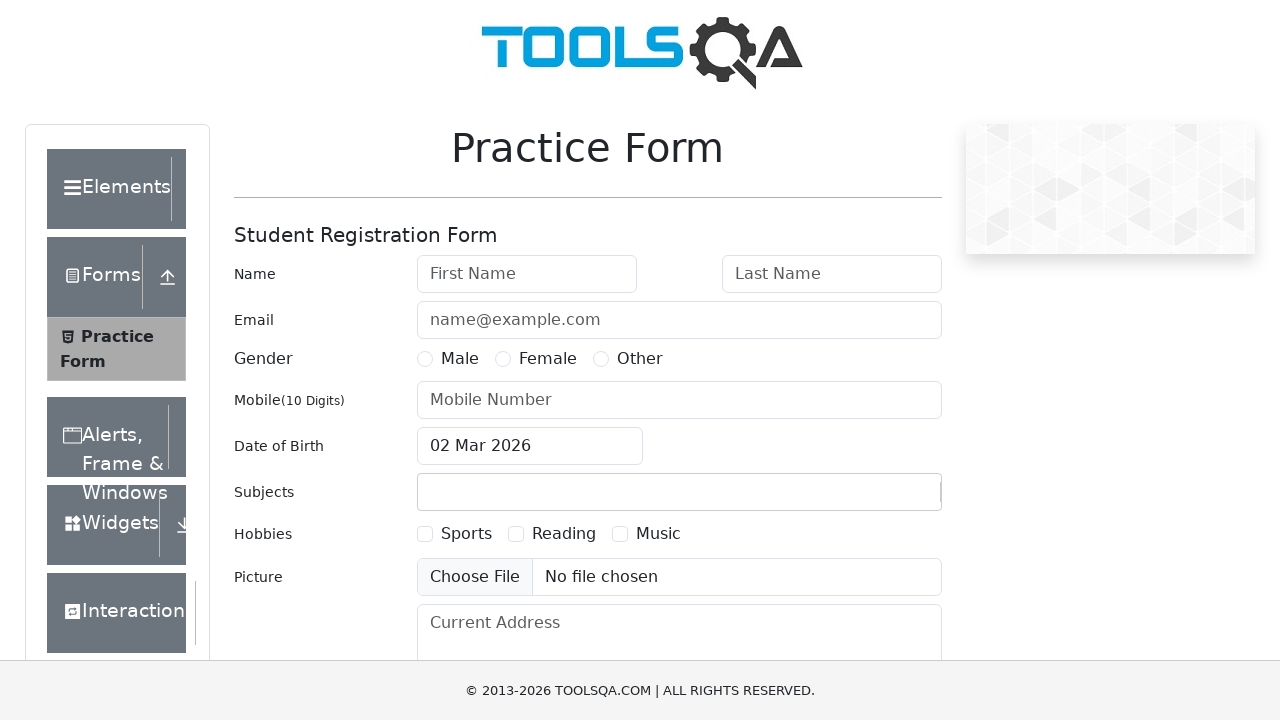

Navigated to DemoQA automation practice form page and waited for DOM content to load
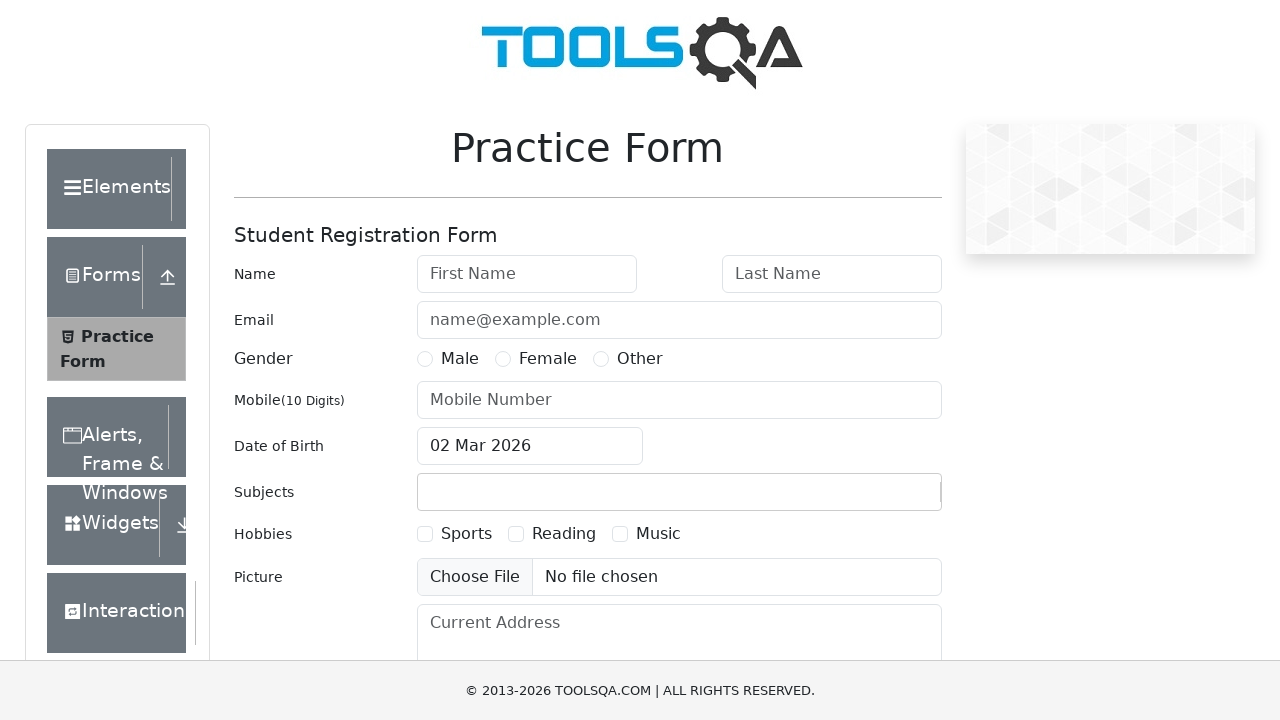

Verified that link elements are attached to the page
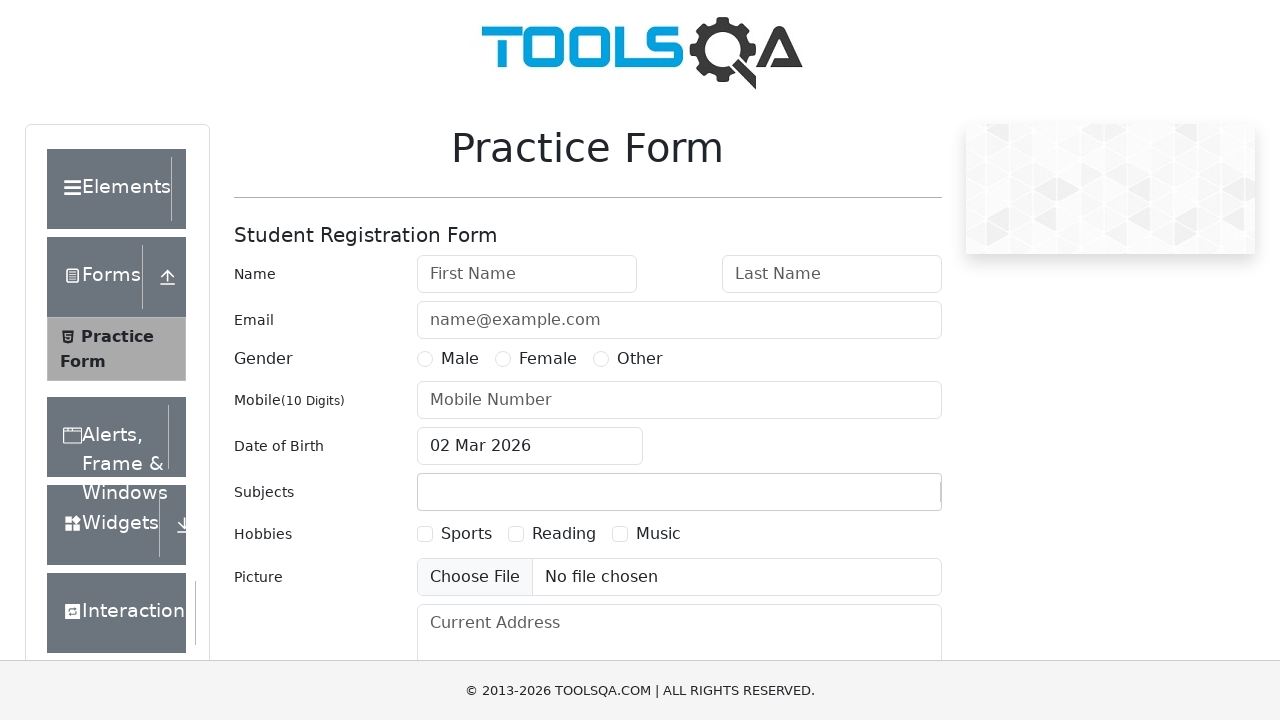

Located all link elements on the page
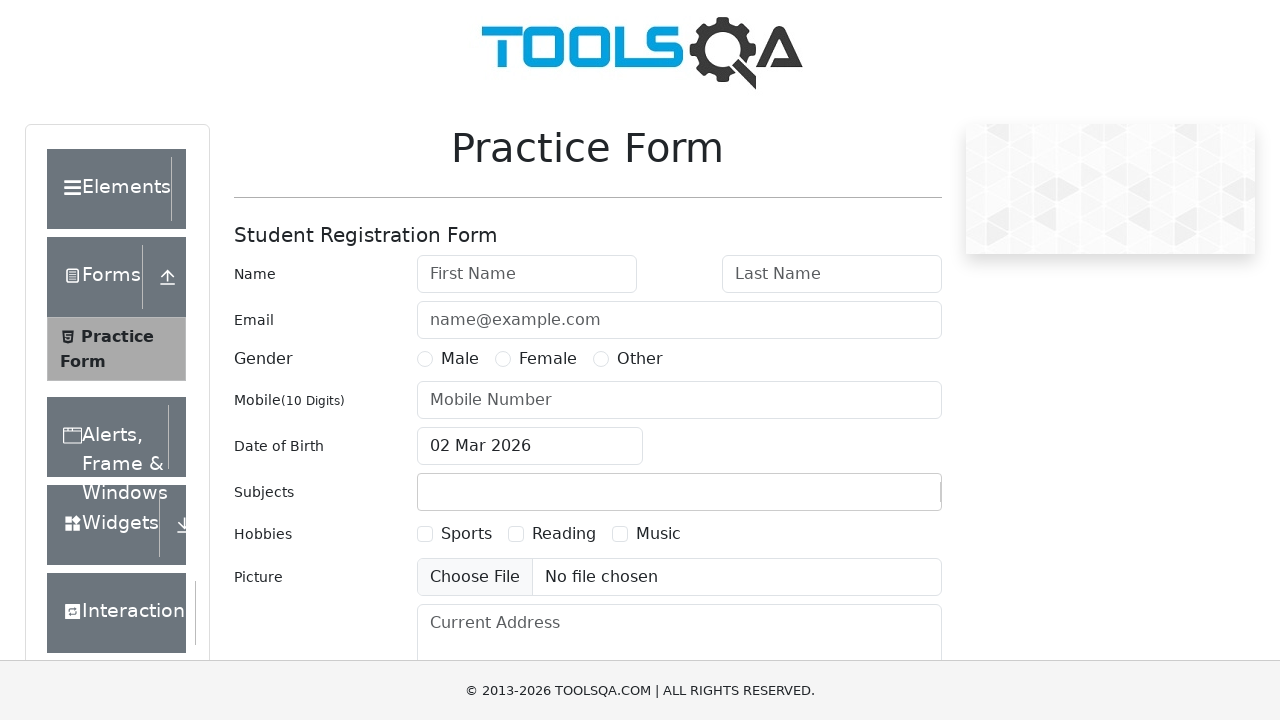

Asserted that at least one link element is present on the page
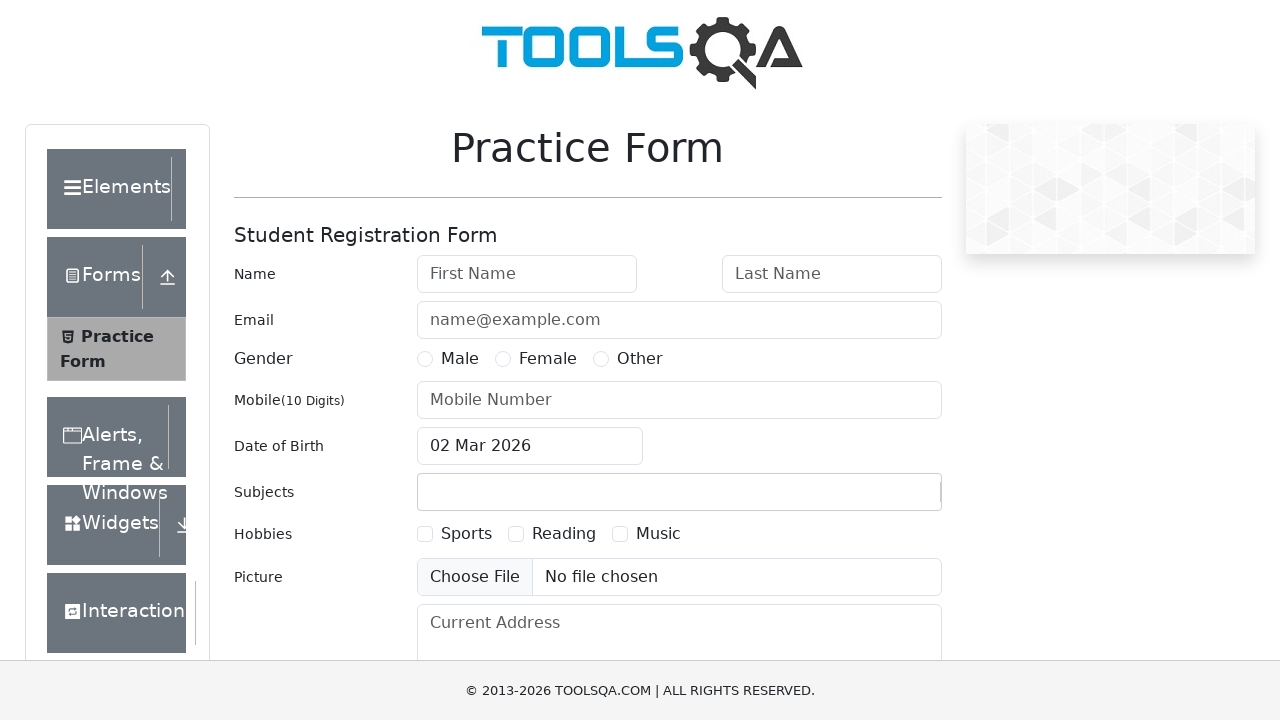

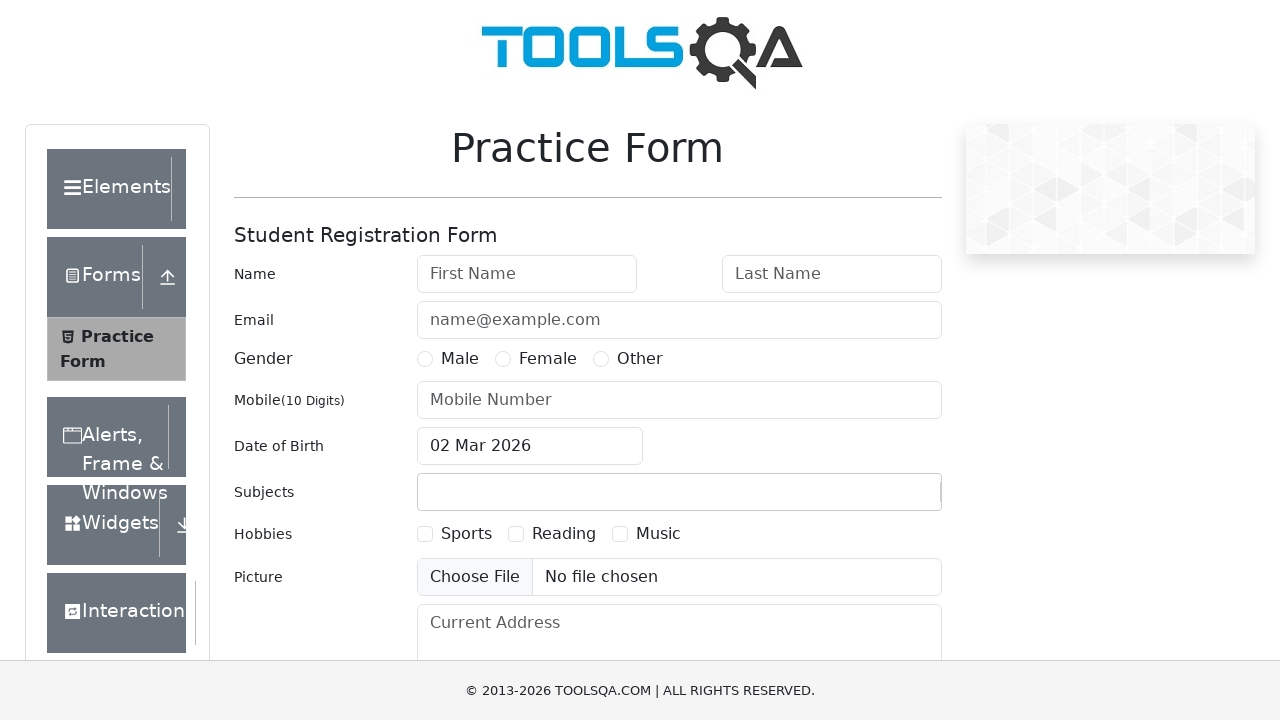